Tests checkbox functionality by clicking on checkboxes and verifying their selection states are toggled correctly

Starting URL: http://the-internet.herokuapp.com/checkboxes

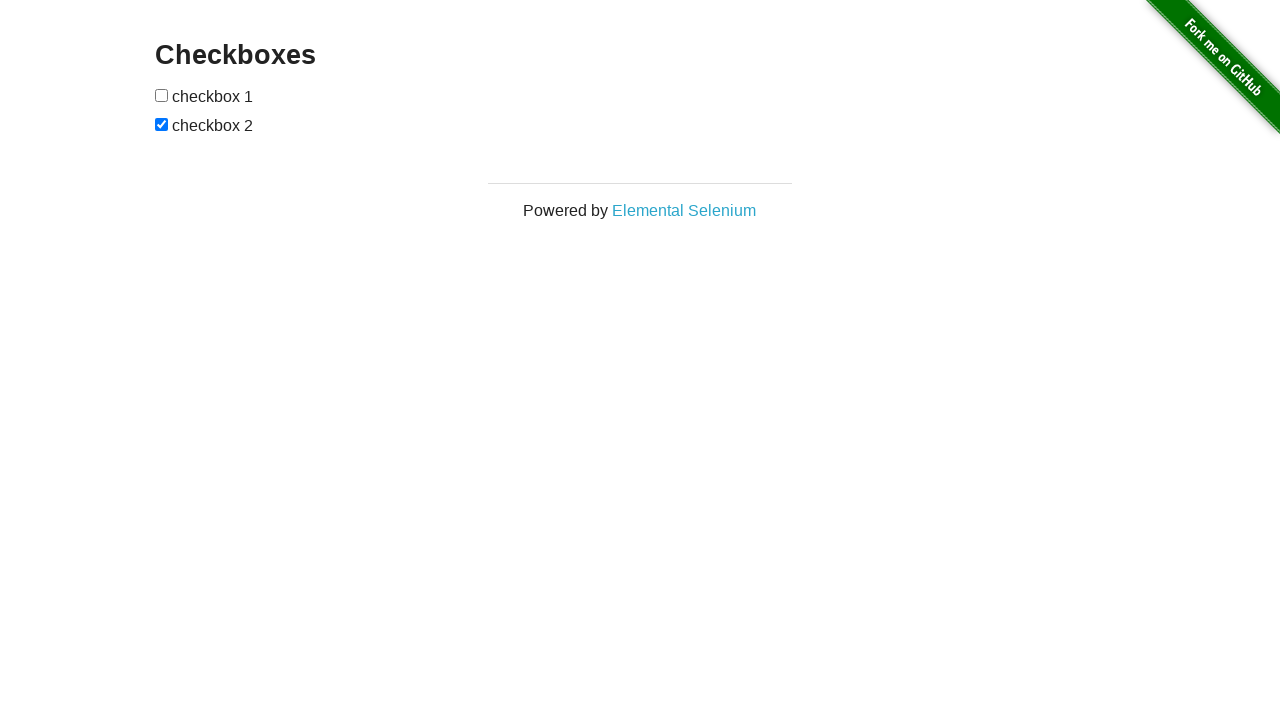

Located first checkbox element
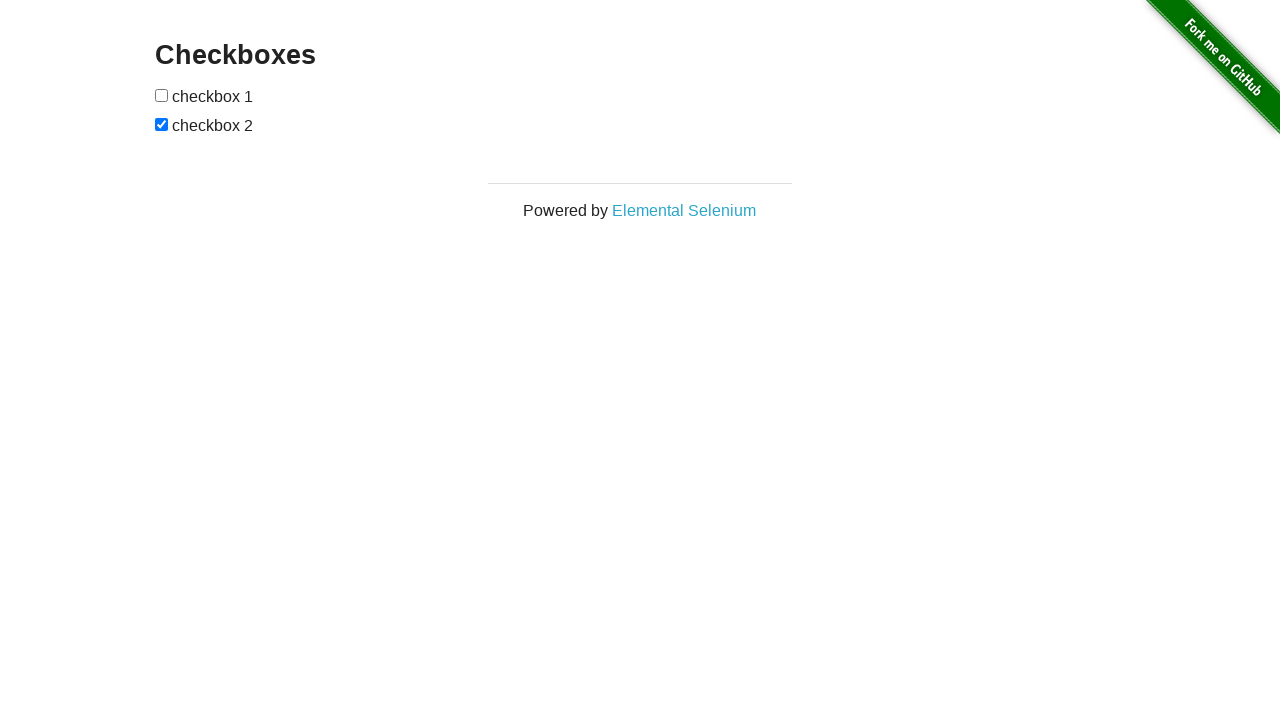

Located second checkbox element
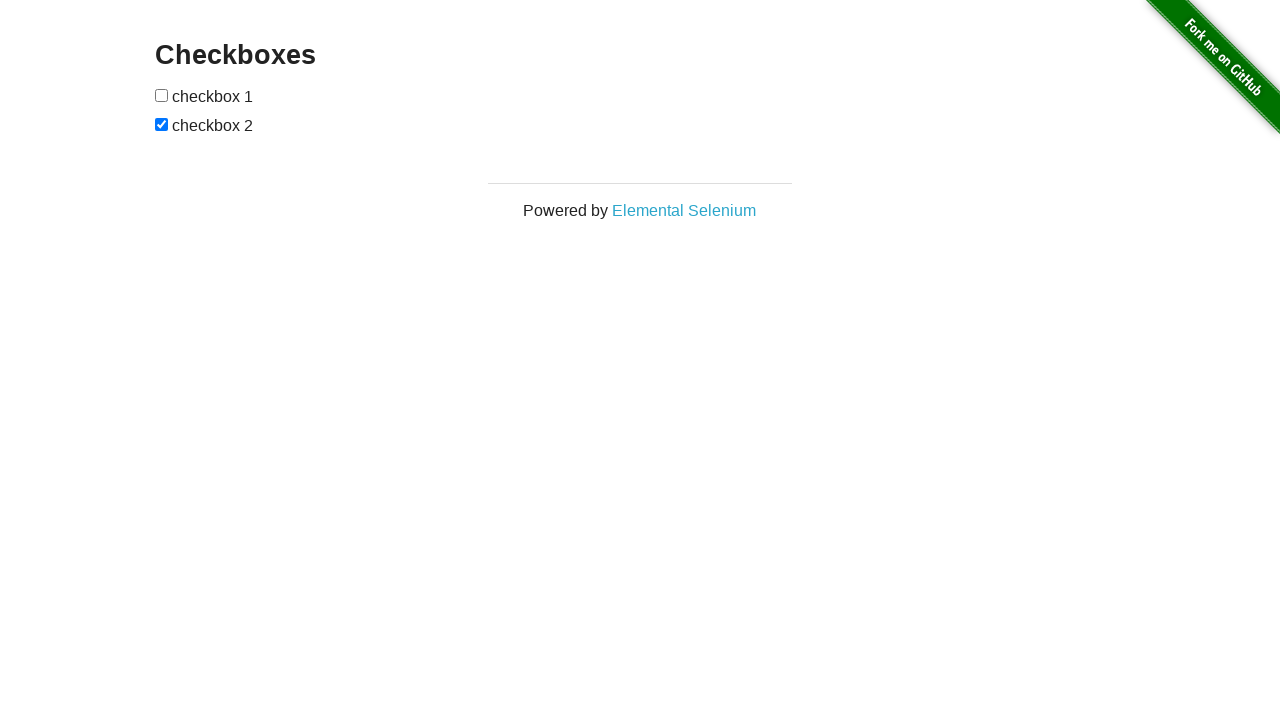

Checked initial state of first checkbox
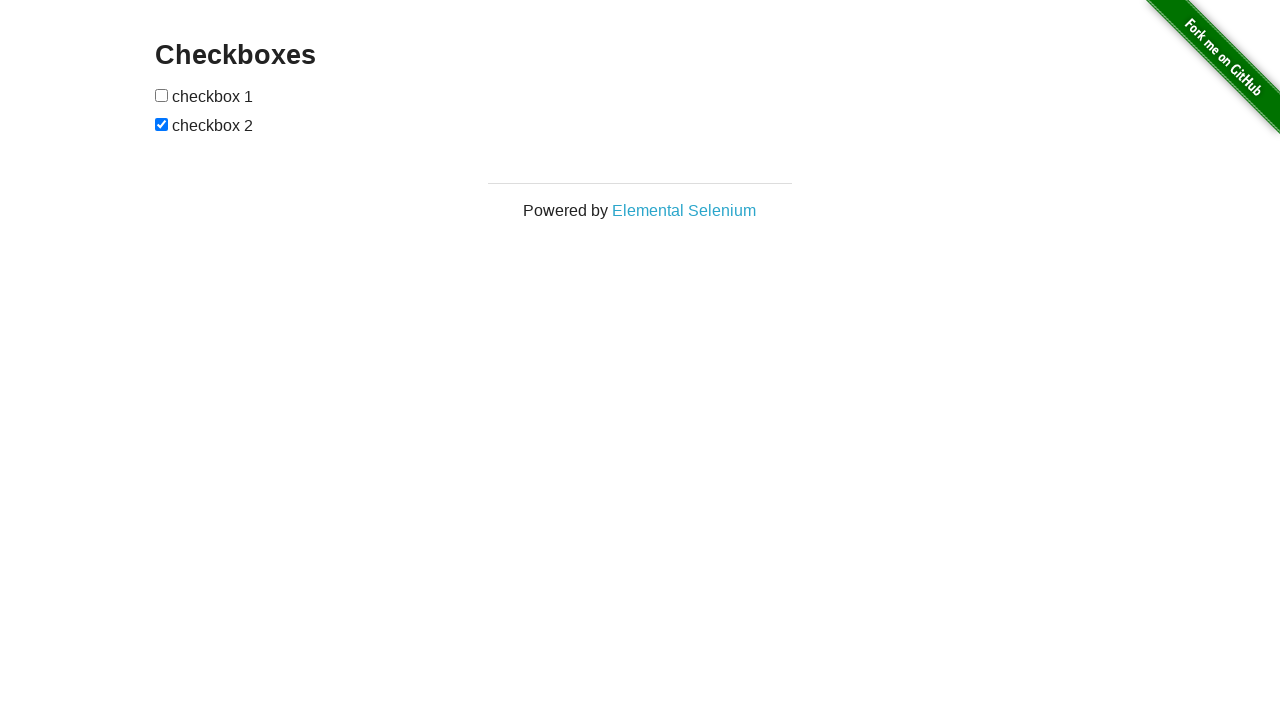

Clicked first checkbox to toggle its state at (162, 95) on input[type='checkbox'] >> nth=0
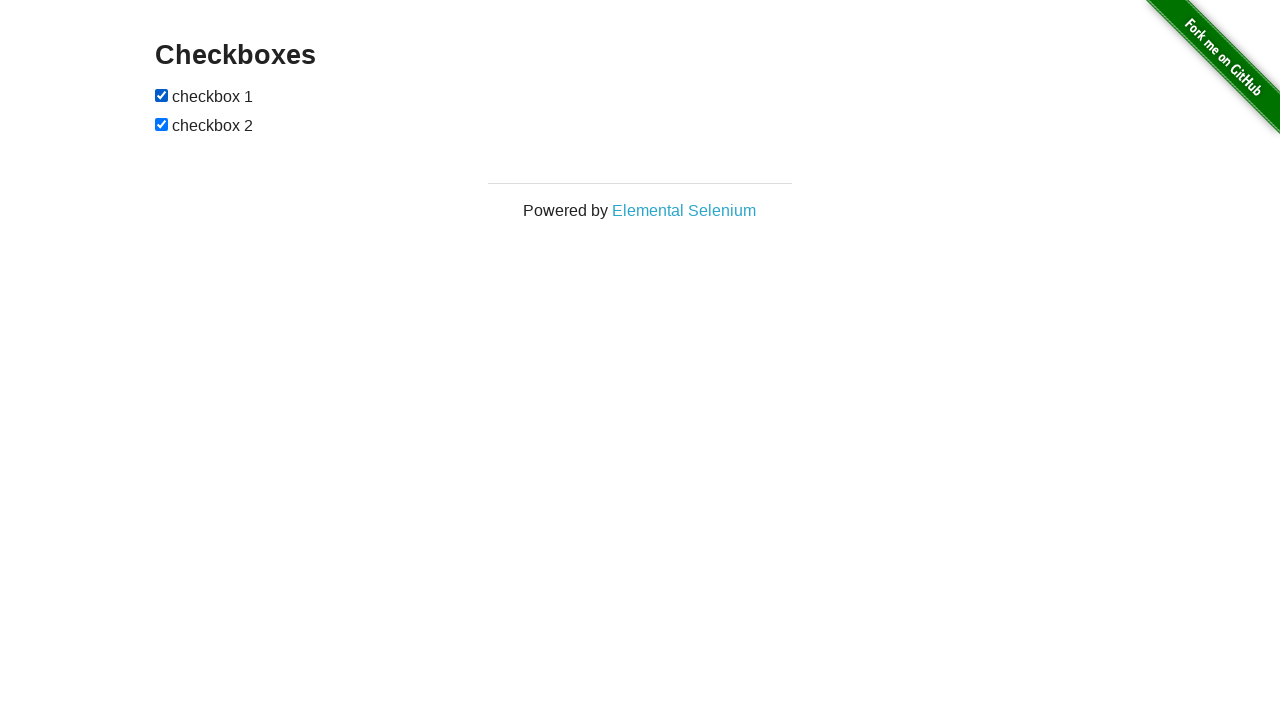

Verified first checkbox state after click
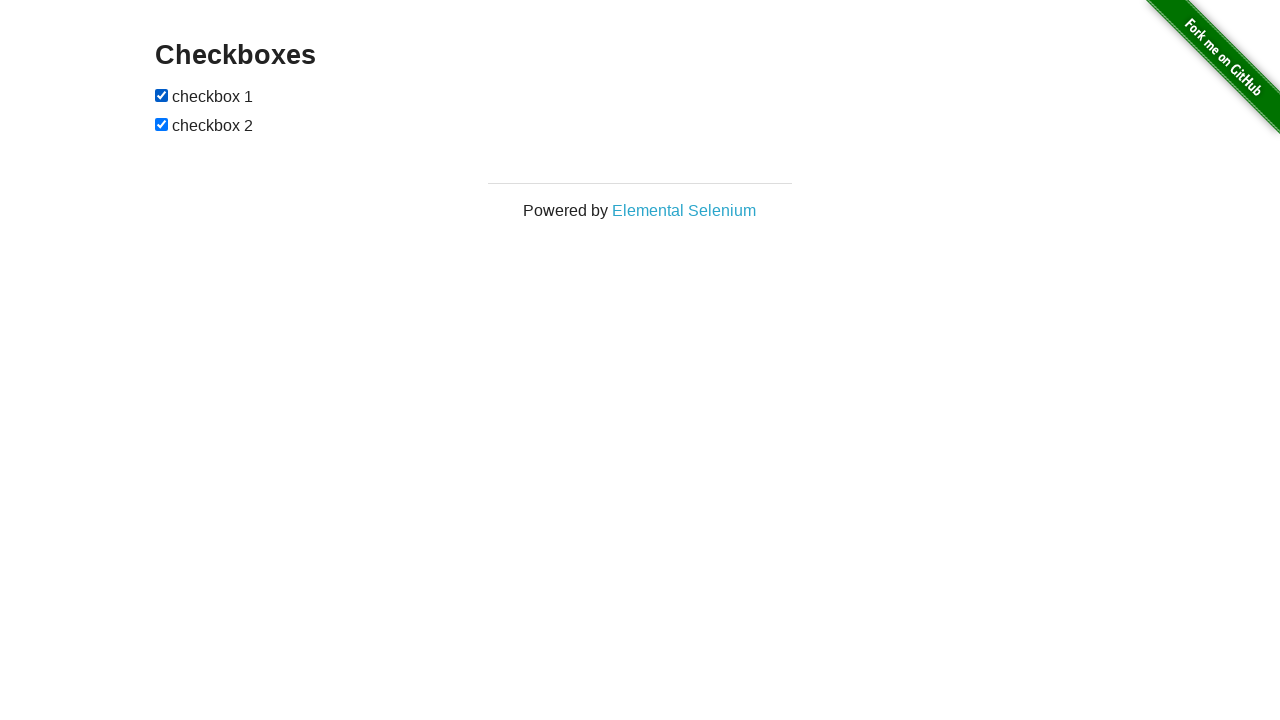

Checked initial state of second checkbox
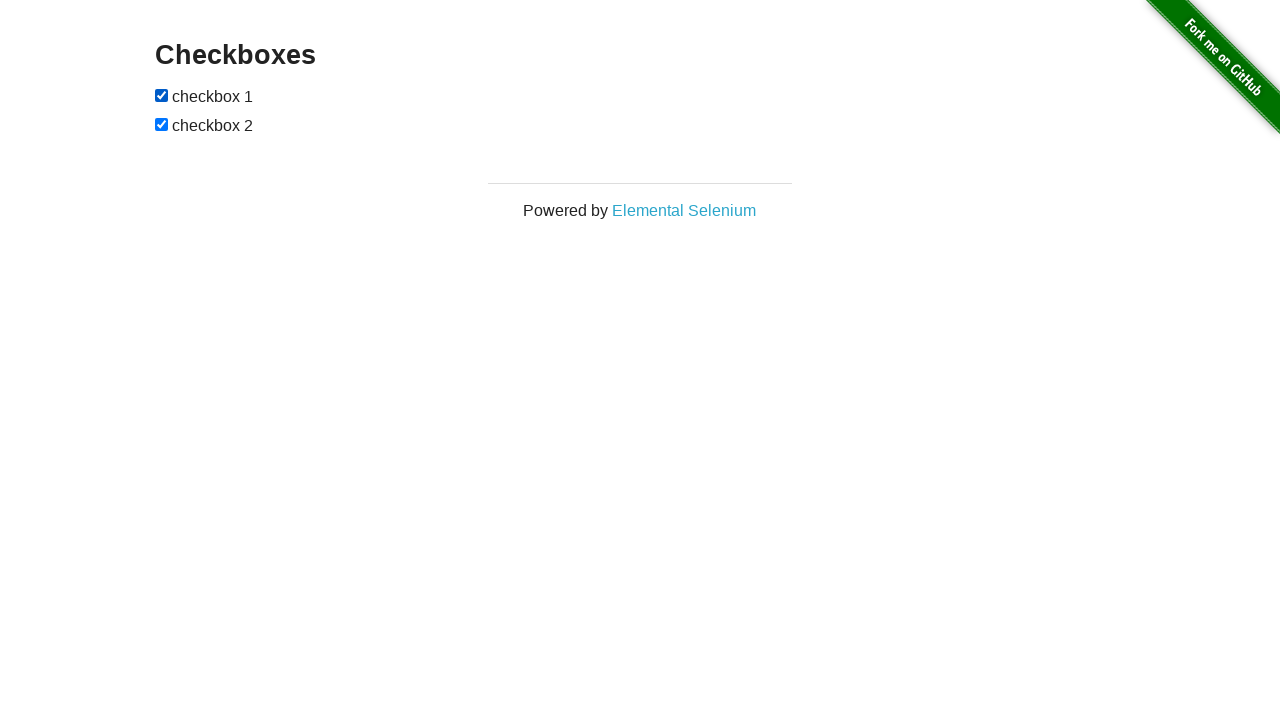

Clicked second checkbox to toggle its state at (162, 124) on input[type='checkbox'] >> nth=1
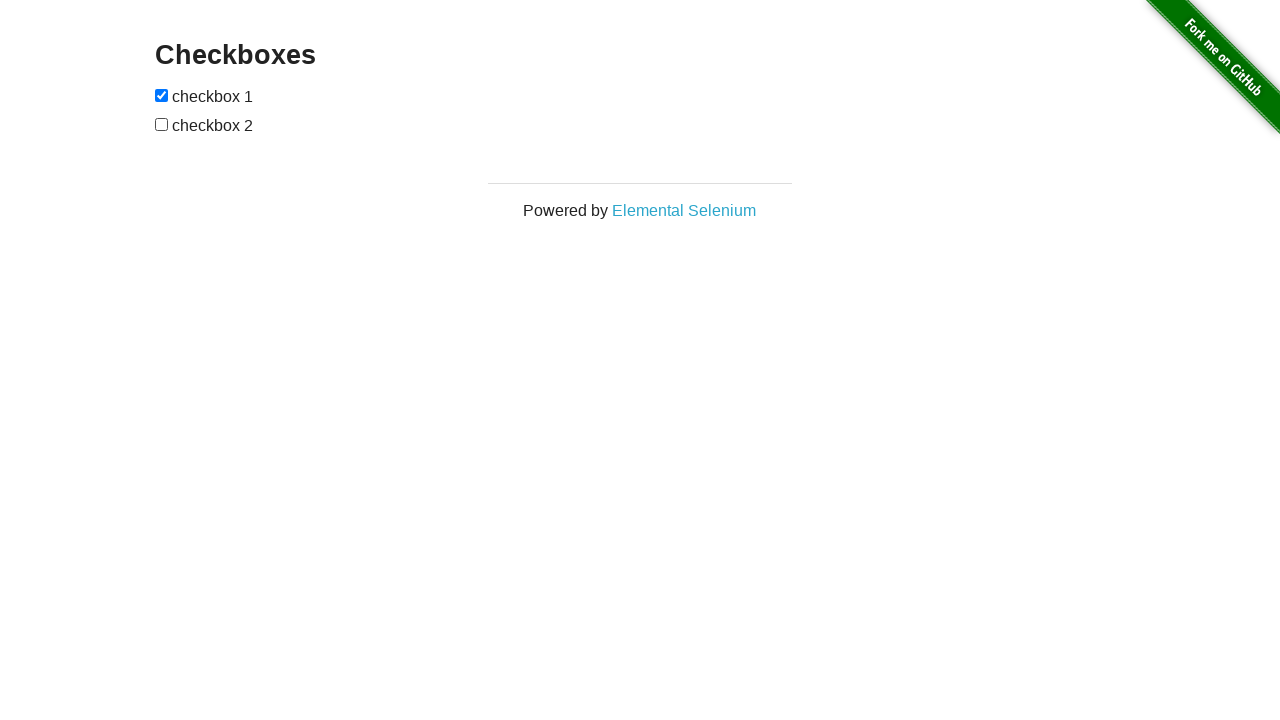

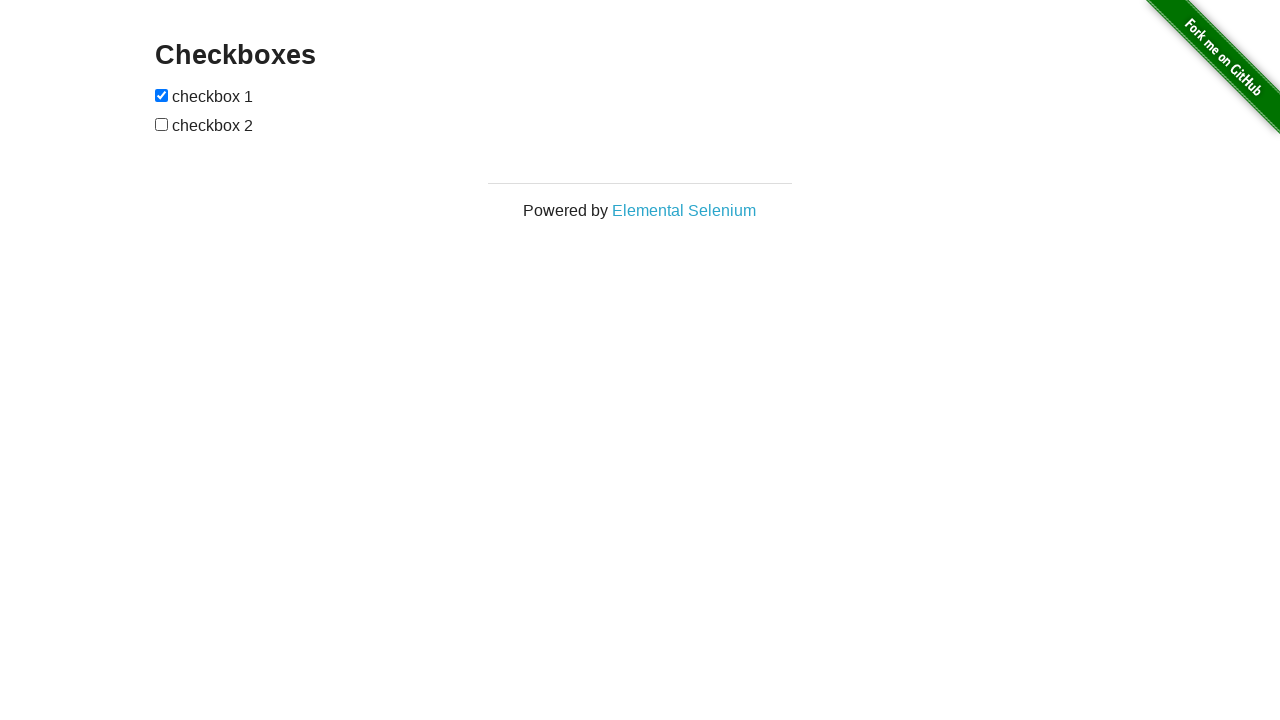